Tests keyboard modifier functionality by holding Shift key while typing in a text field to produce uppercase text

Starting URL: https://demoqa.com/text-box

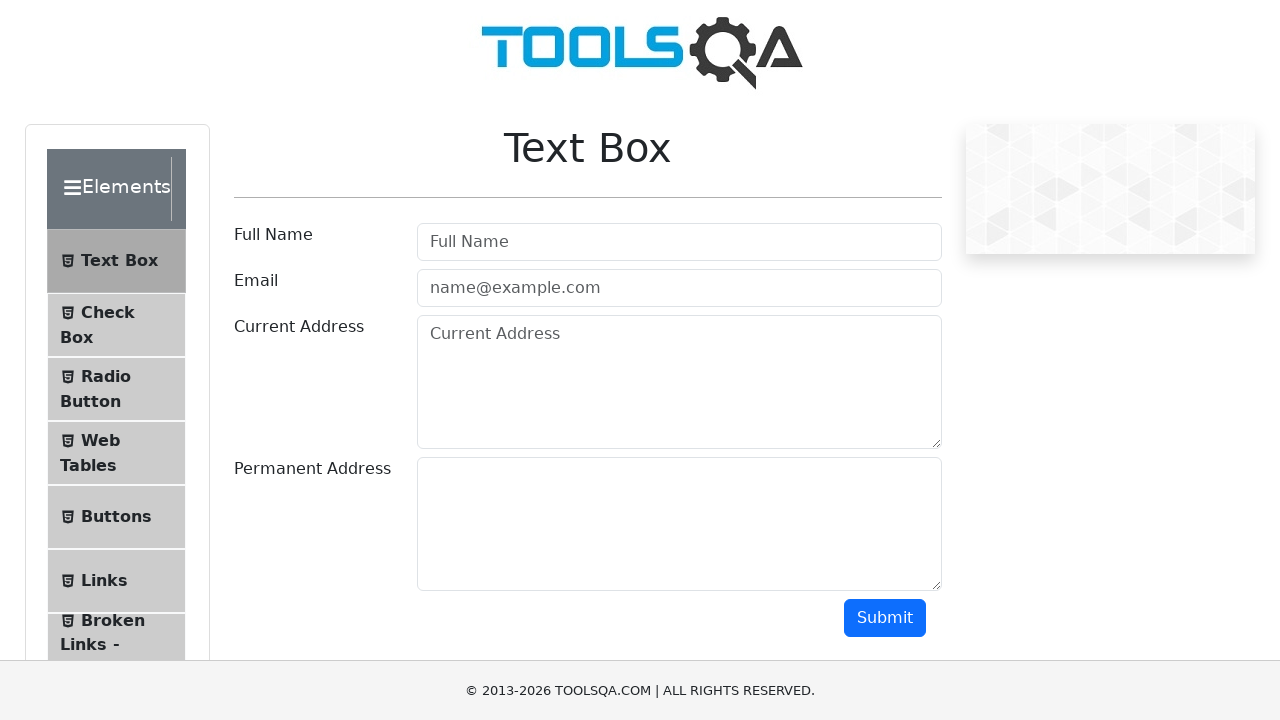

Located the username text field
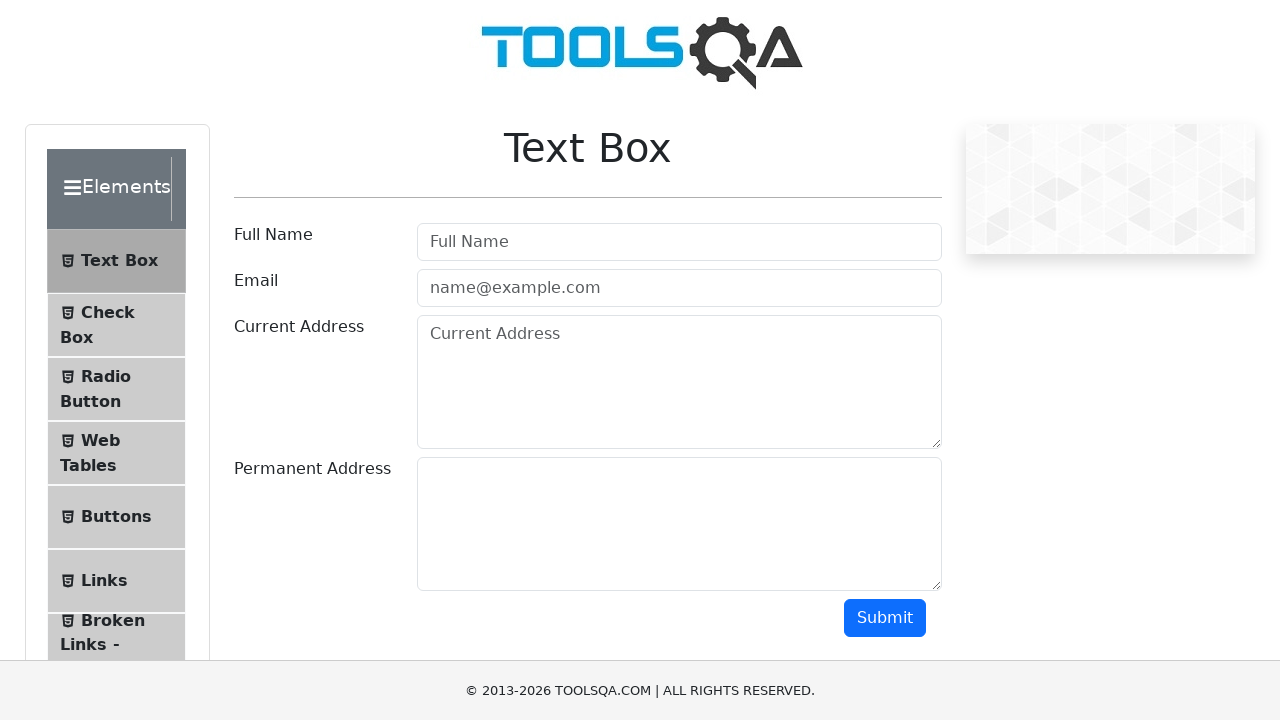

Pressed Shift key down to enable uppercase typing
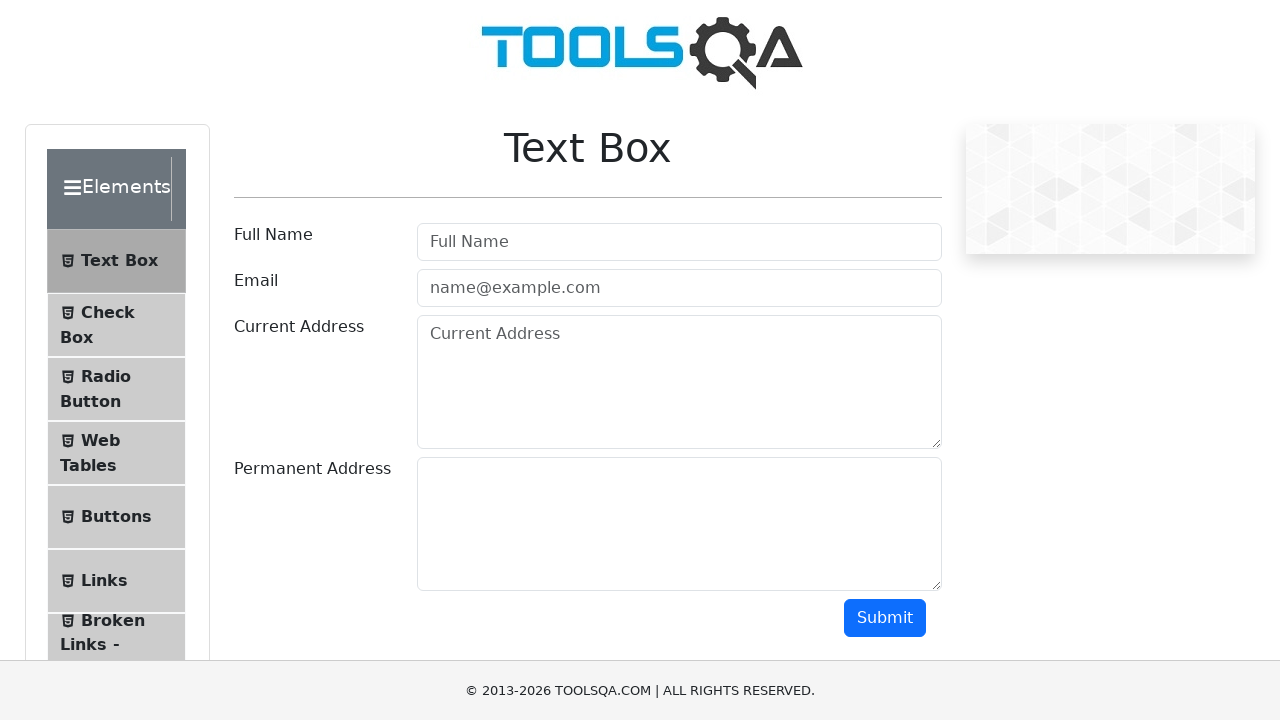

Filled username field with 'DURGESH' while Shift key is held on #userName
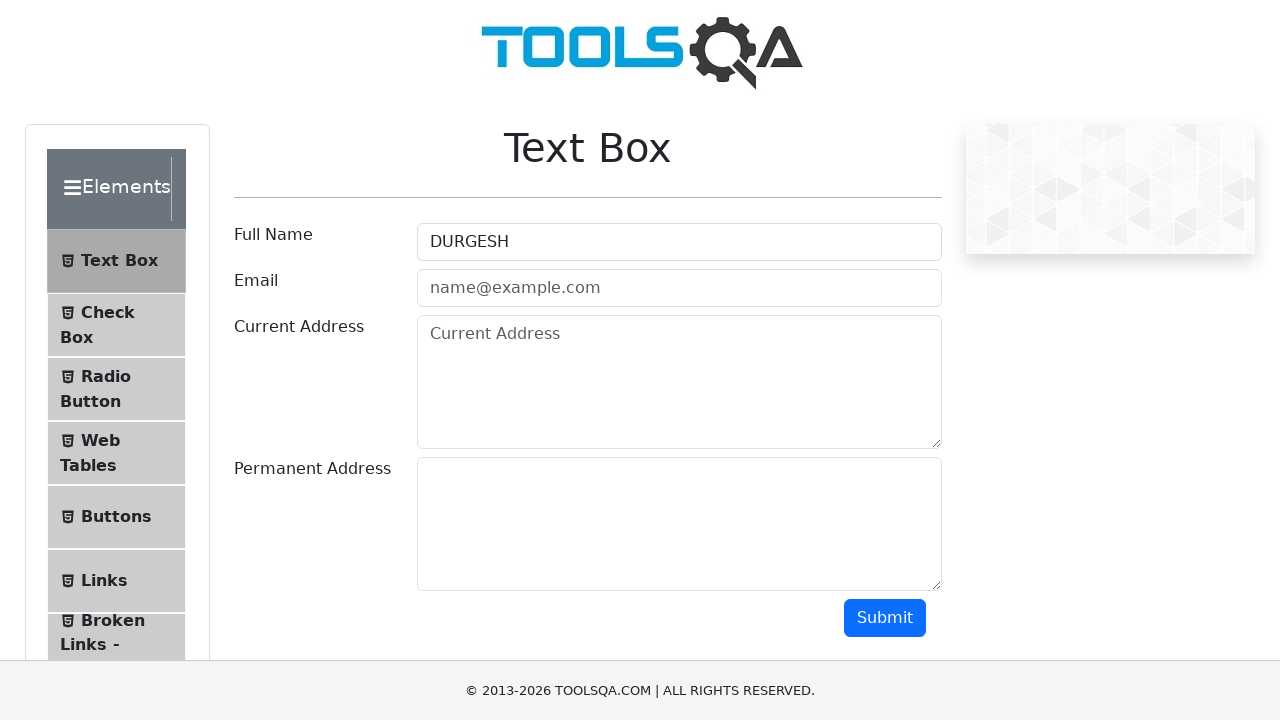

Released Shift key
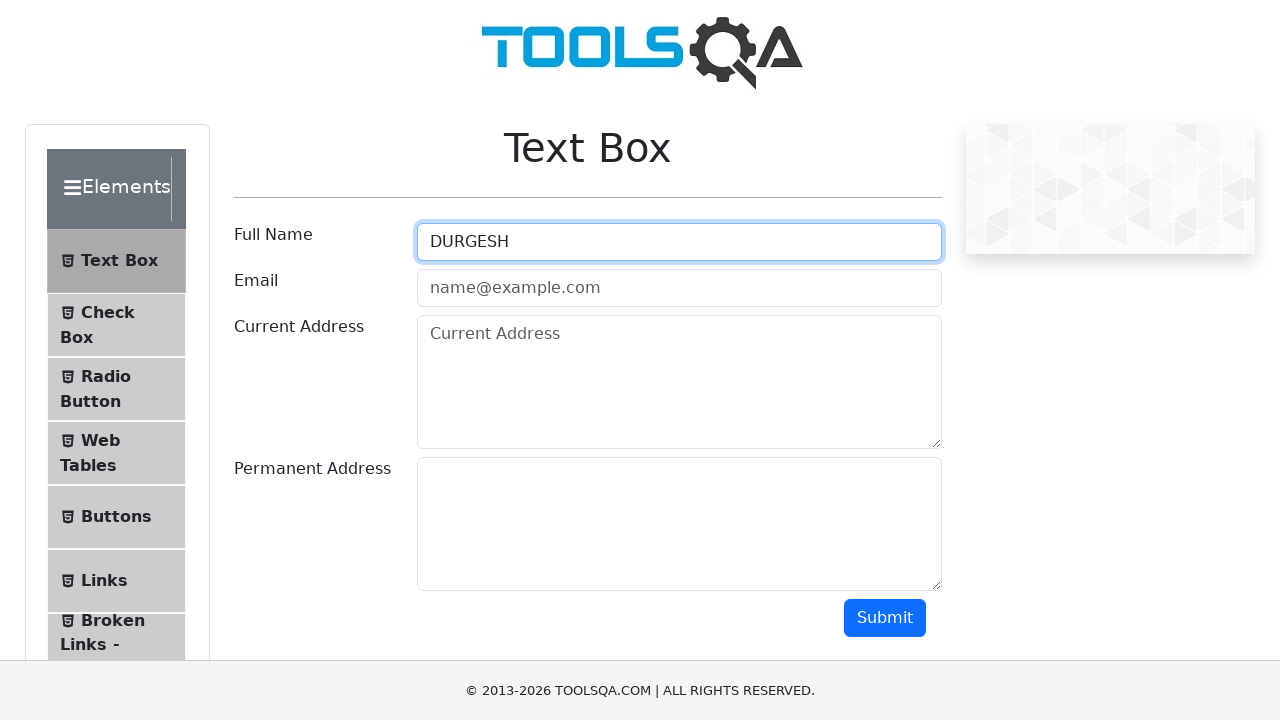

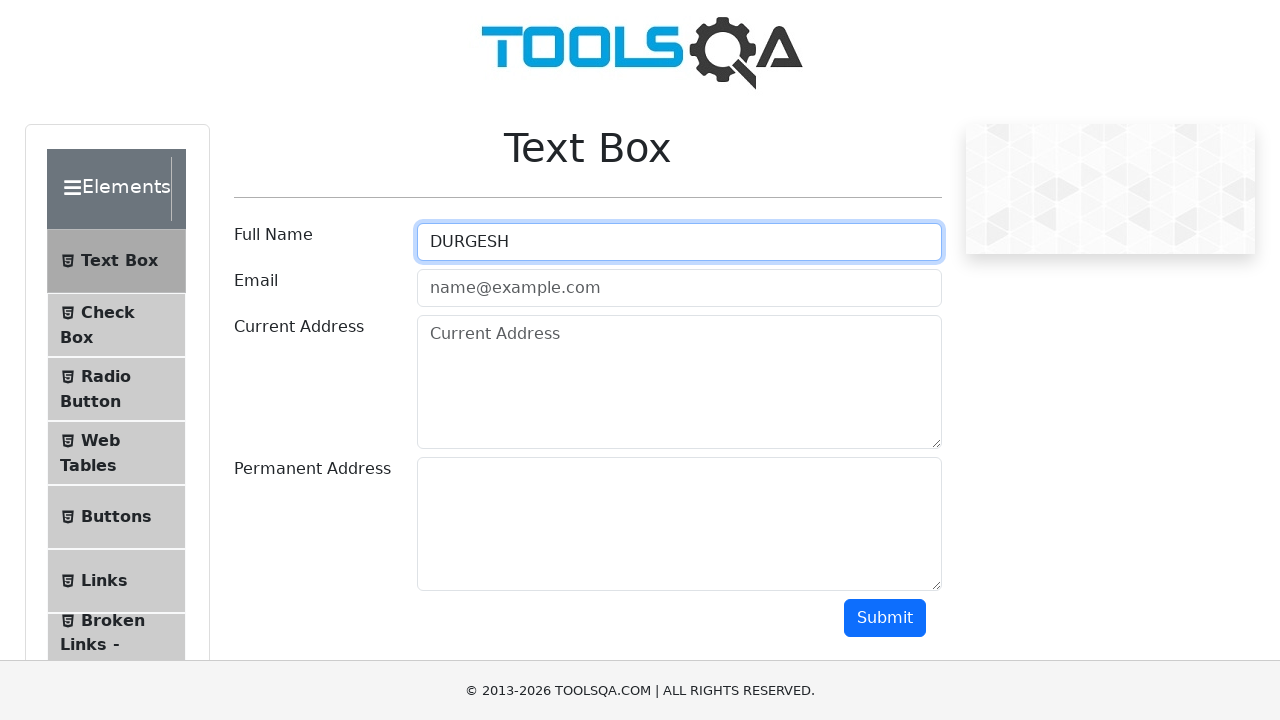